Tests a comprehensive form submission on a Selenium practice site by filling out personal information fields (name, email, age), selecting radio buttons for sex and experience, checking profession checkbox, selecting from dropdowns for continents and Selenium commands, uploading a file, entering additional information, and submitting the form to verify success message.

Starting URL: https://seleniumui.moderntester.pl/form.php

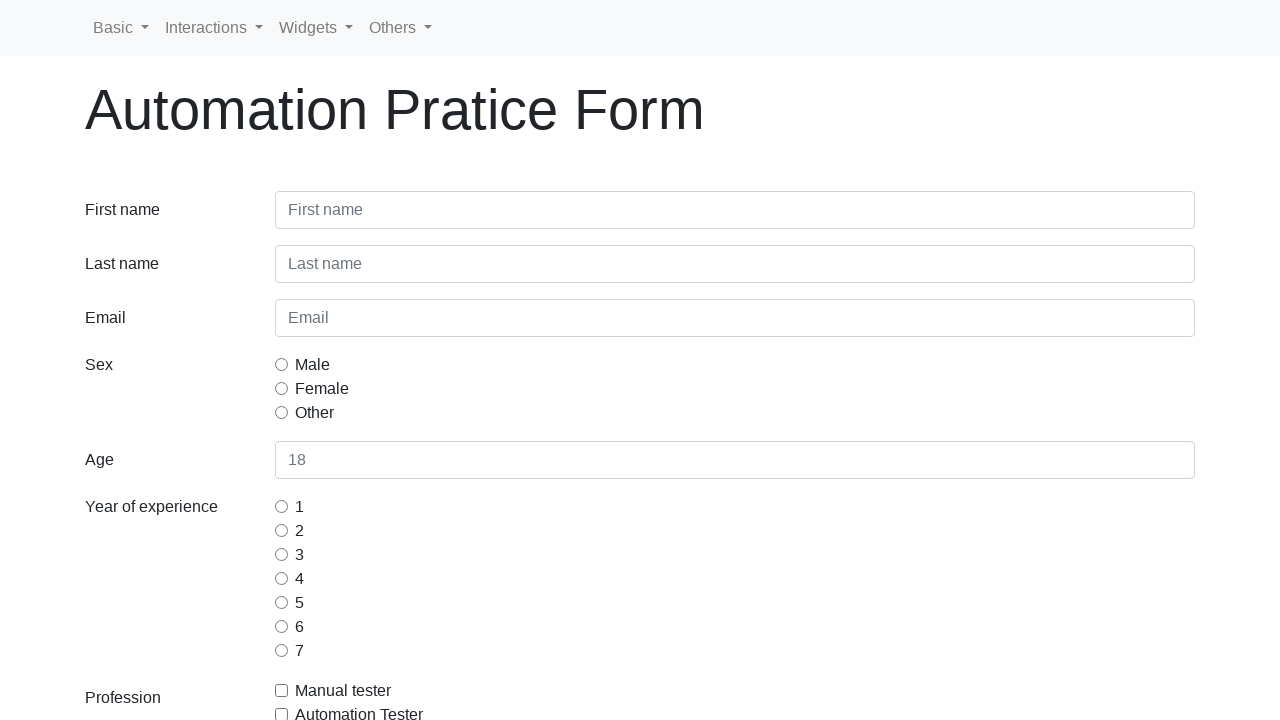

Filled first name field with 'Lidia' on #inputFirstName3
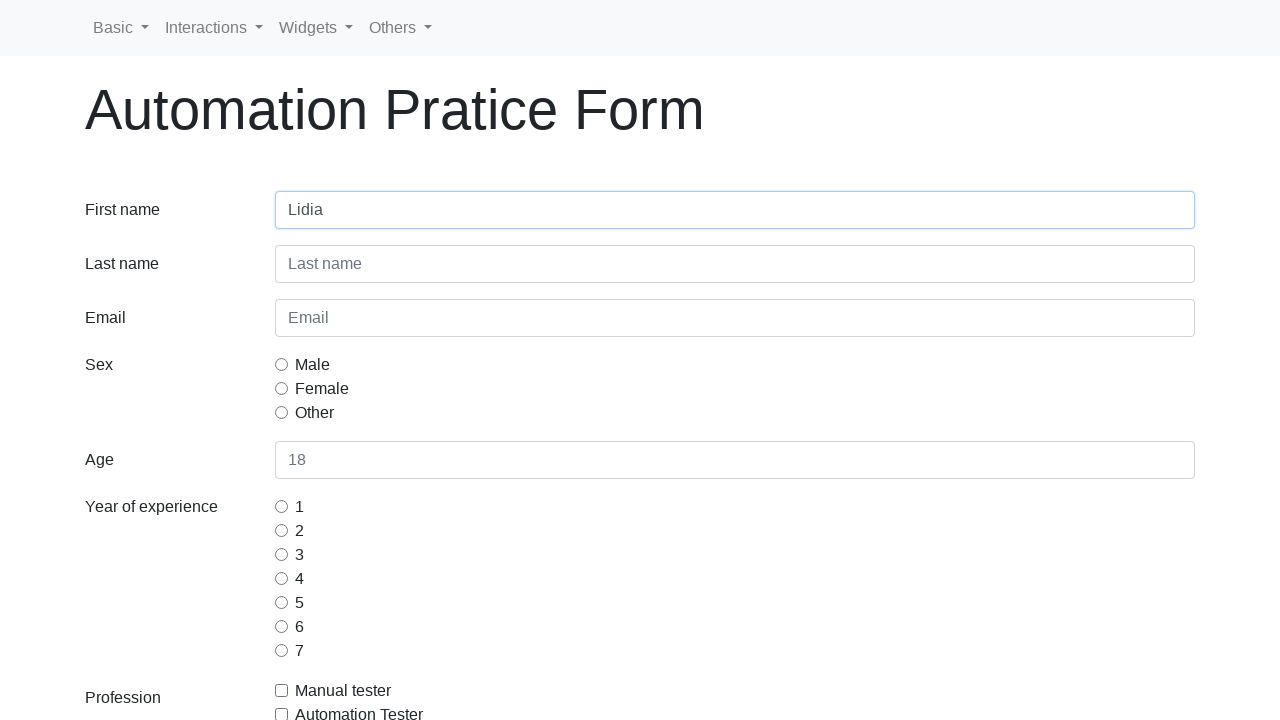

Filled last name field with 'Bo' on #inputLastName3
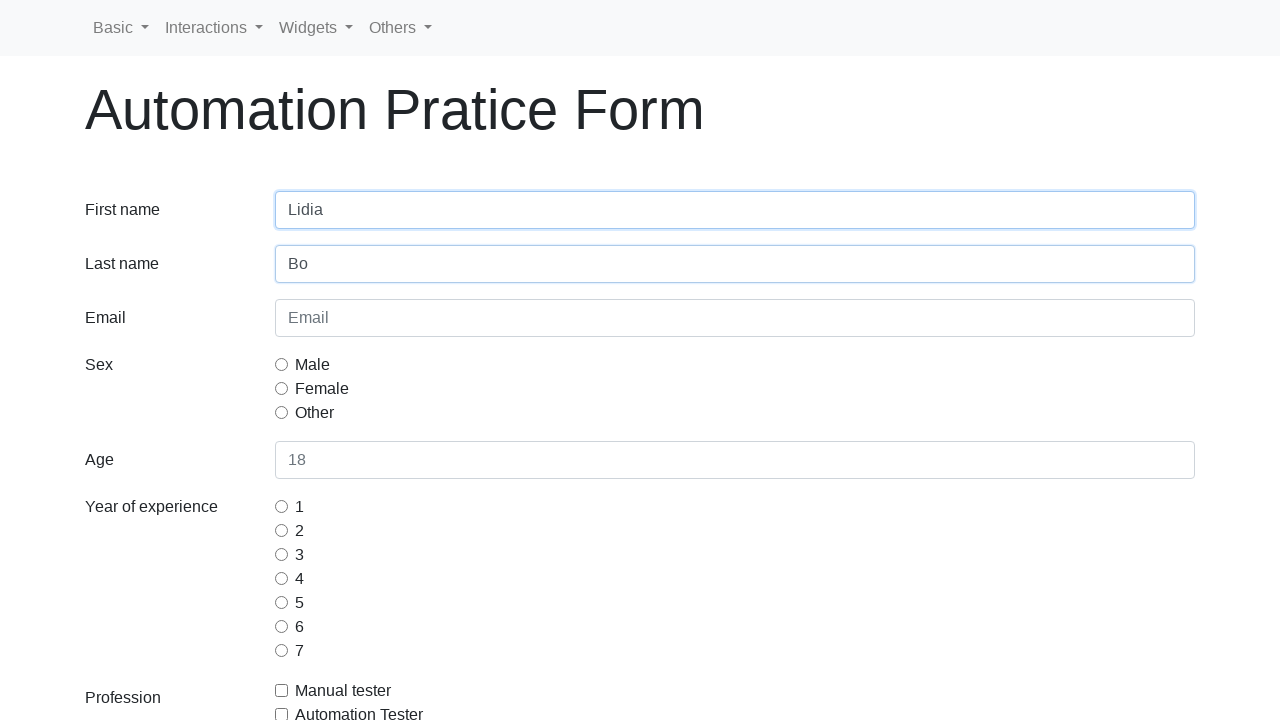

Filled email field with 'test@test.com' on #inputEmail3
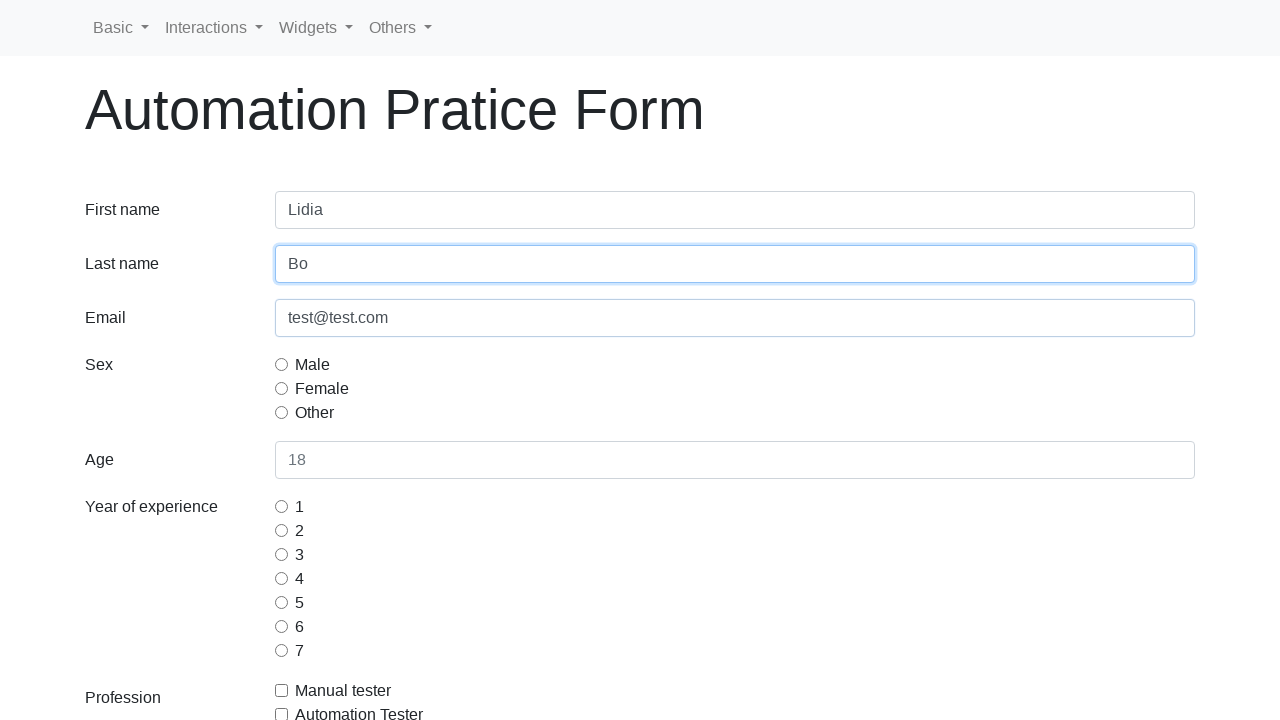

Clicked sex radio button option 1 of 3 at (282, 364) on input[name='gridRadiosSex'] >> nth=0
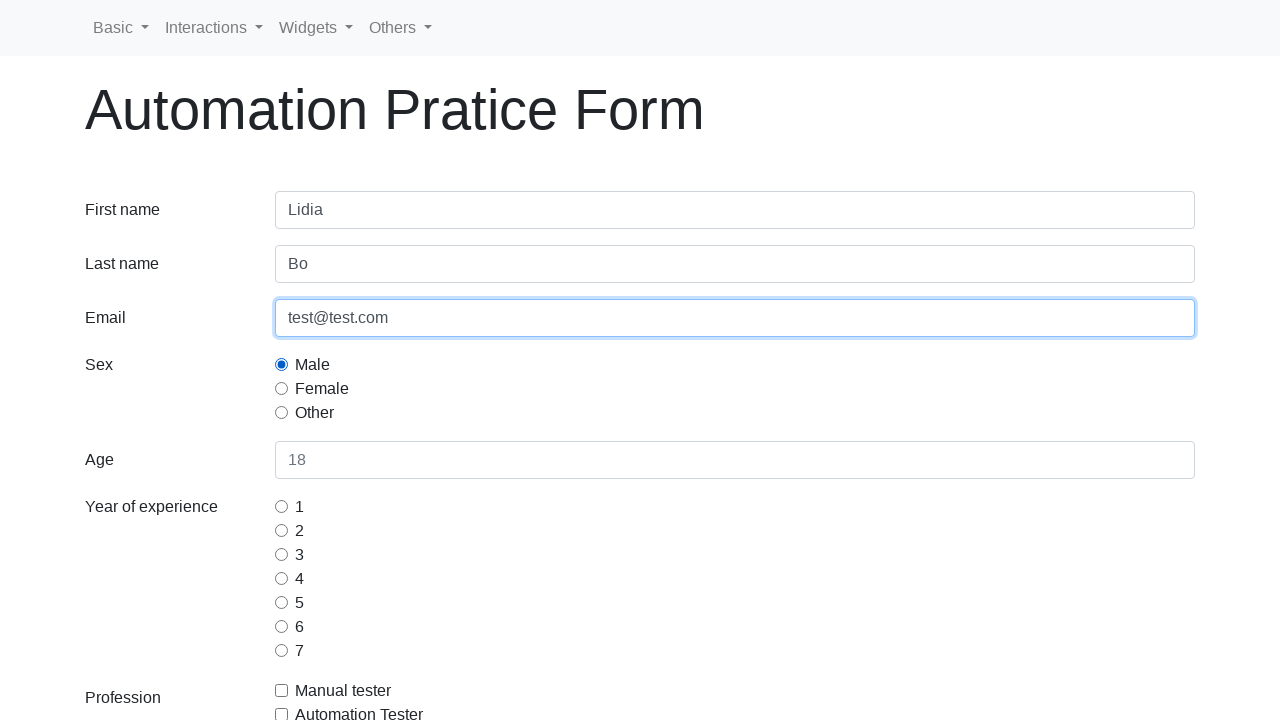

Clicked sex radio button option 2 of 3 at (282, 388) on input[name='gridRadiosSex'] >> nth=1
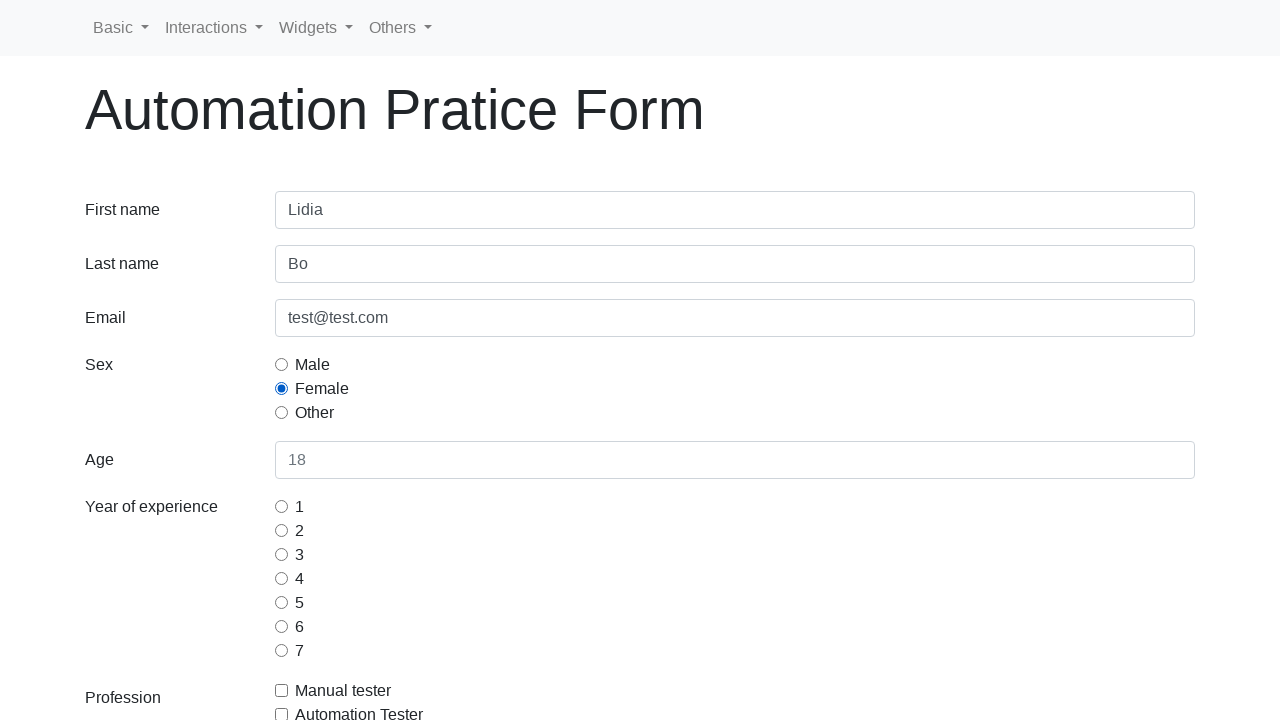

Clicked sex radio button option 3 of 3 at (282, 412) on input[name='gridRadiosSex'] >> nth=2
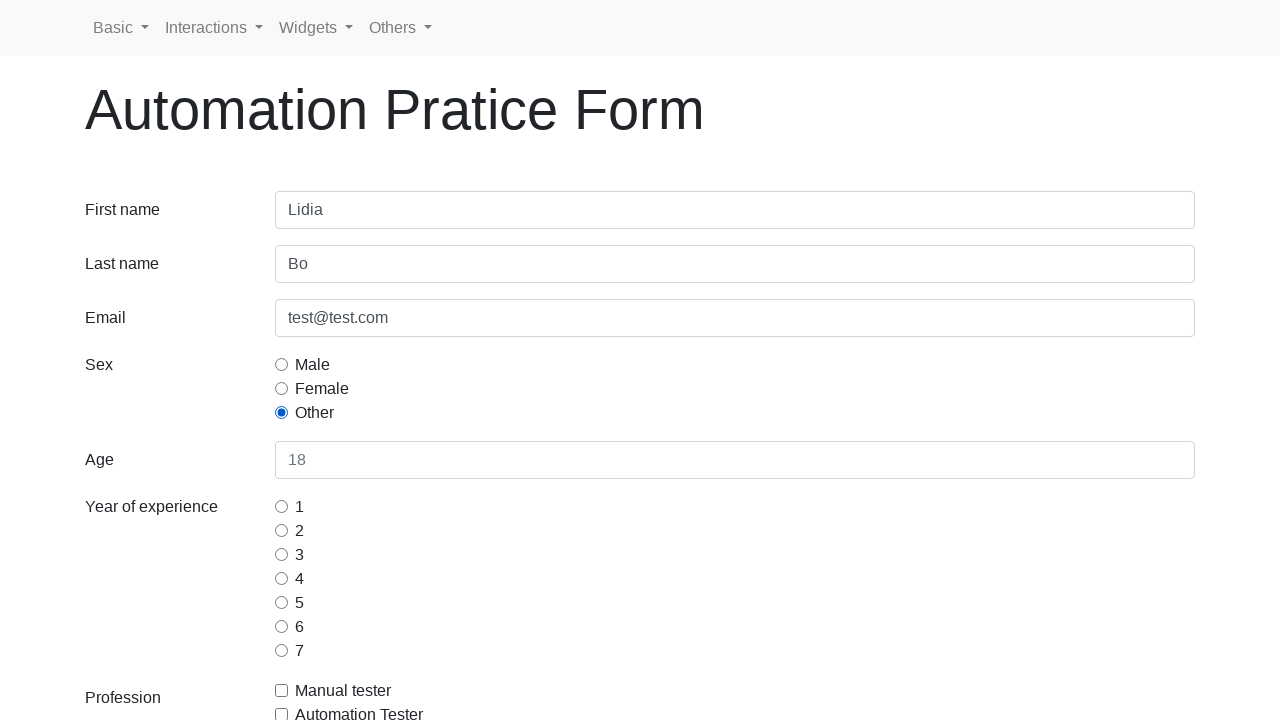

Filled age field with '18' on #inputAge3
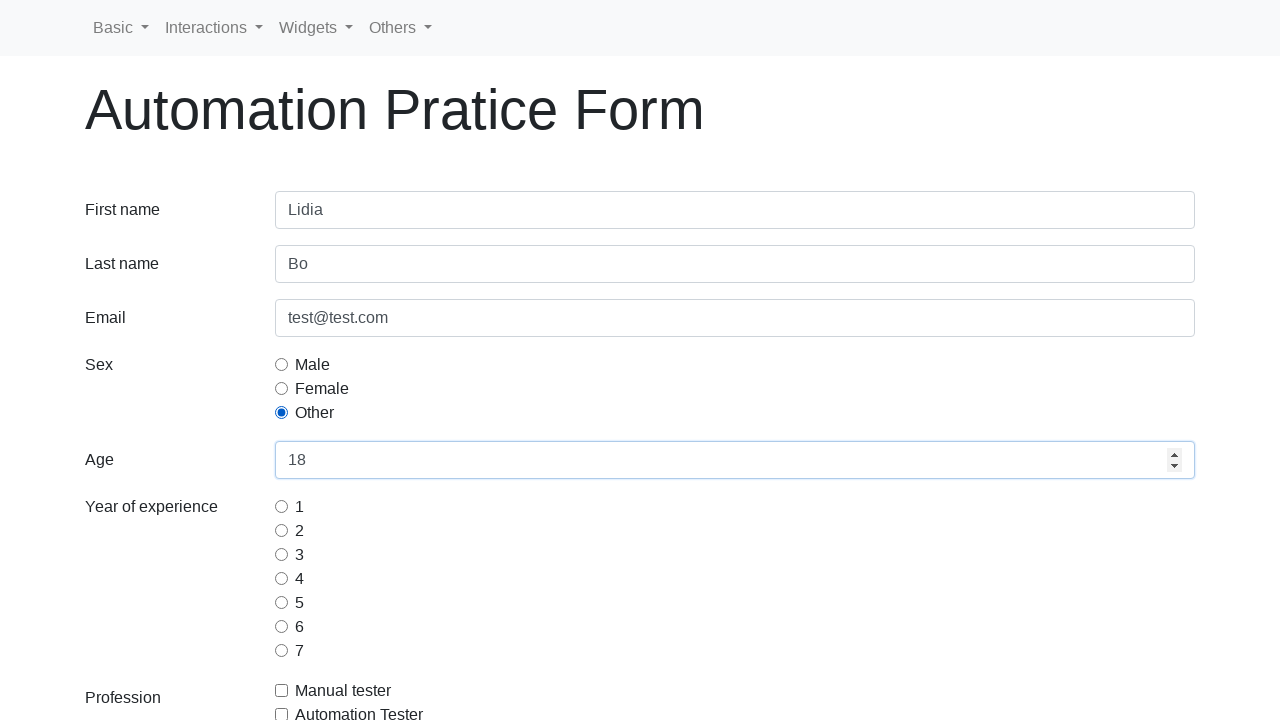

Selected year of experience radio button at (282, 506) on #gridRadios1
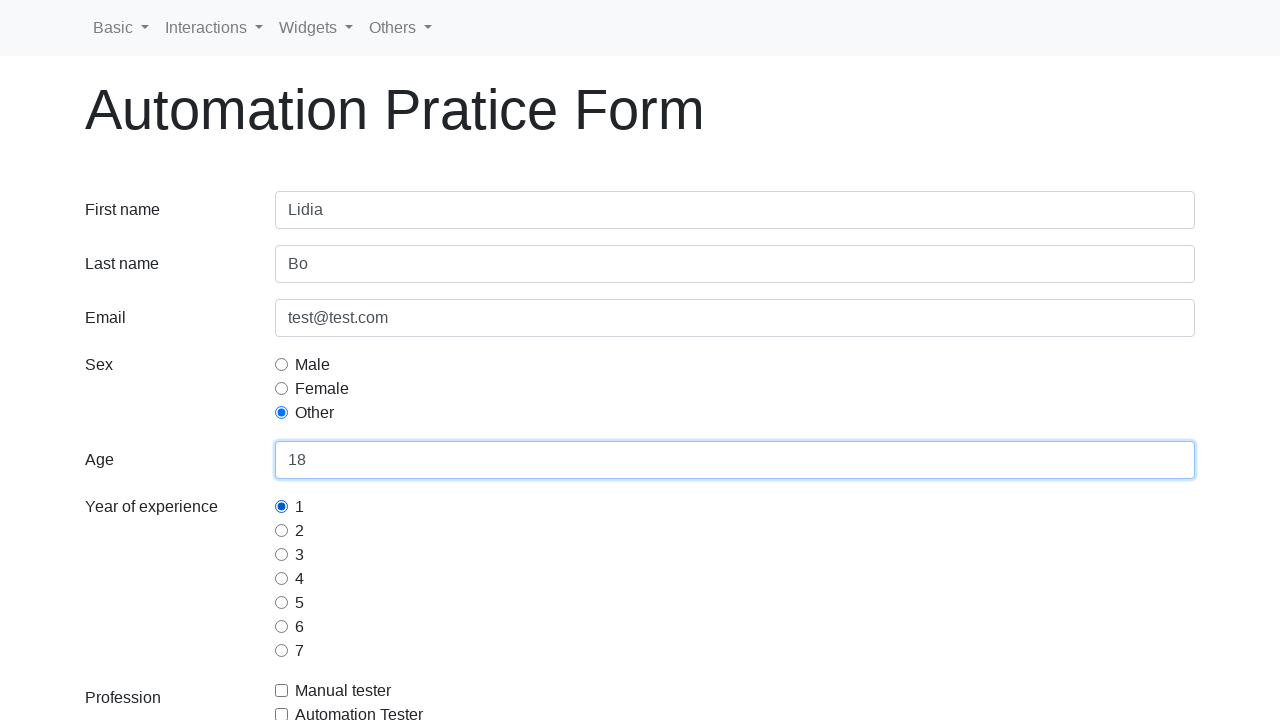

Selected Automation Tester profession checkbox at (282, 714) on #gridCheckAutomationTester
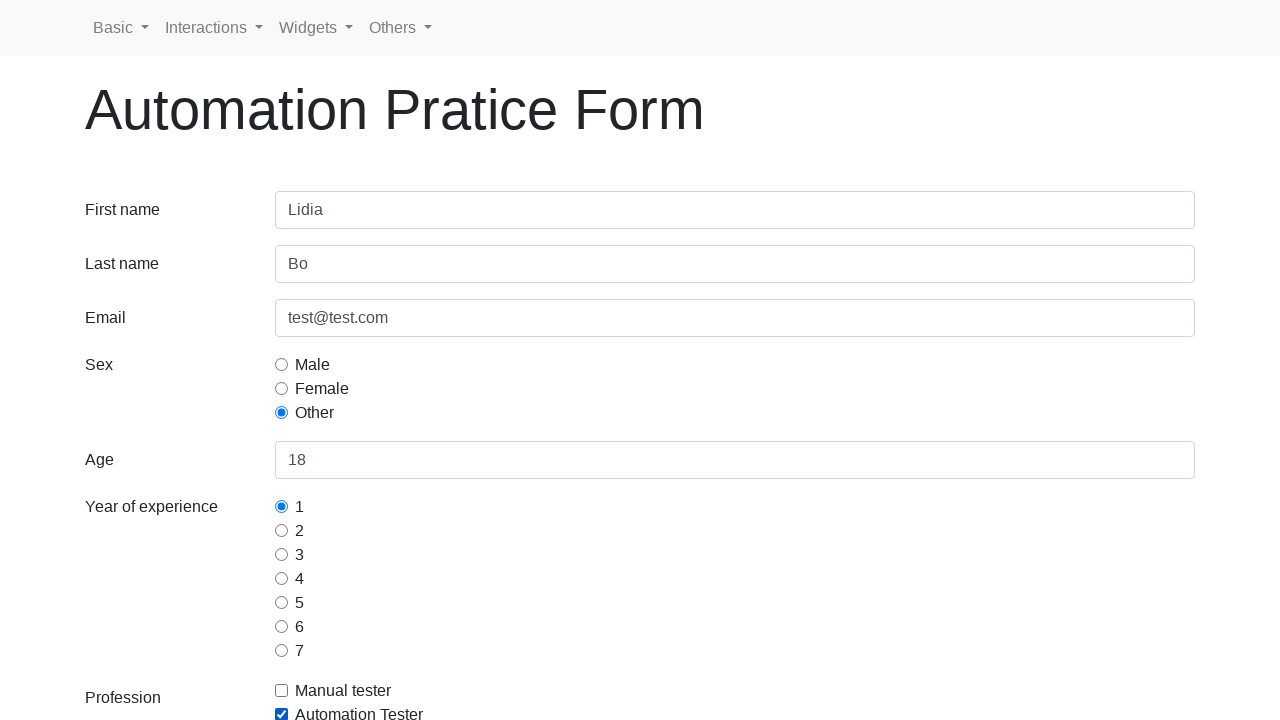

Selected Europe from continents dropdown by value on #selectContinents
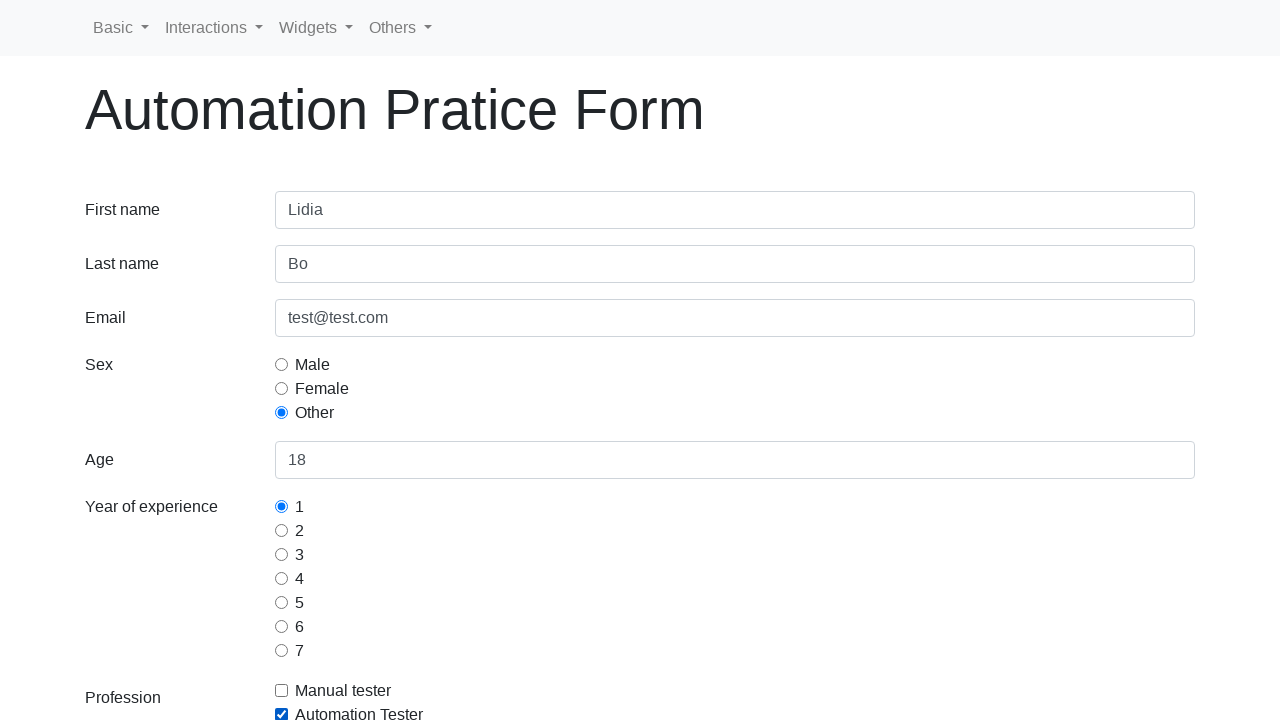

Selected continent dropdown option at index 4 on #selectContinents
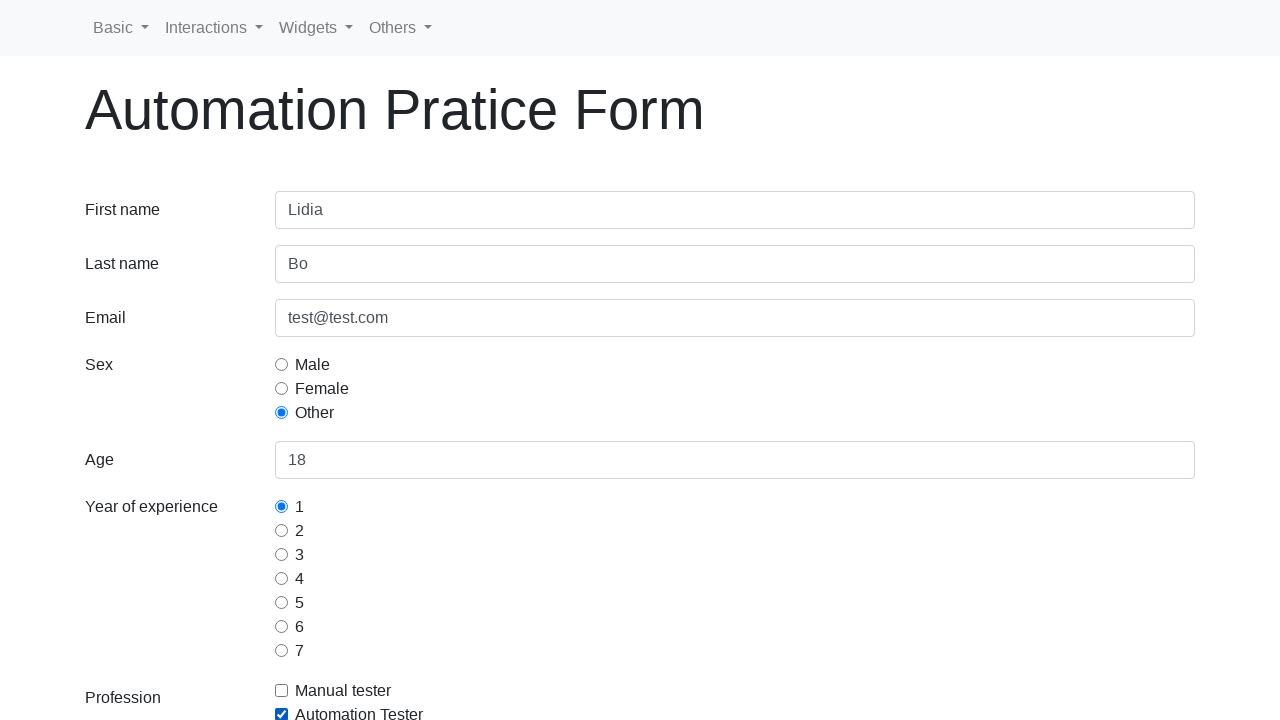

Selected Selenium command at index 0 from multi-select dropdown on #selectSeleniumCommands
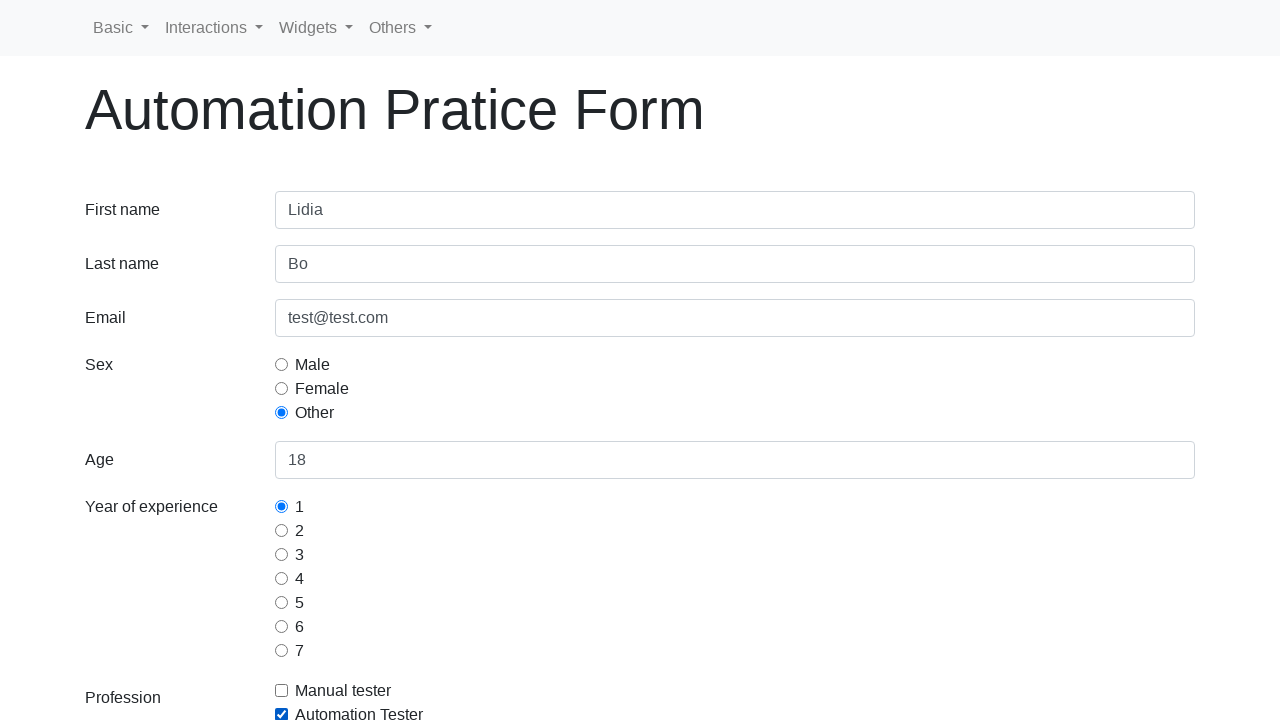

Selected Selenium command at index 1 from multi-select dropdown on #selectSeleniumCommands
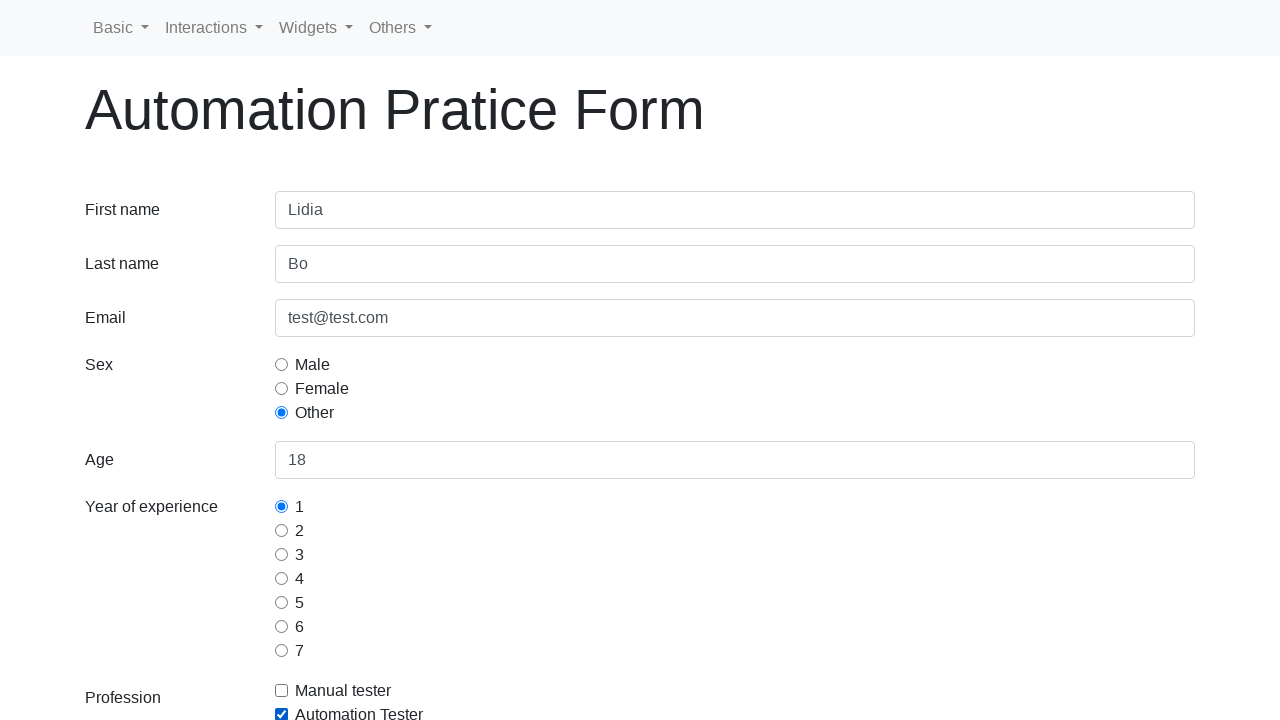

Selected Selenium command at index 2 from multi-select dropdown on #selectSeleniumCommands
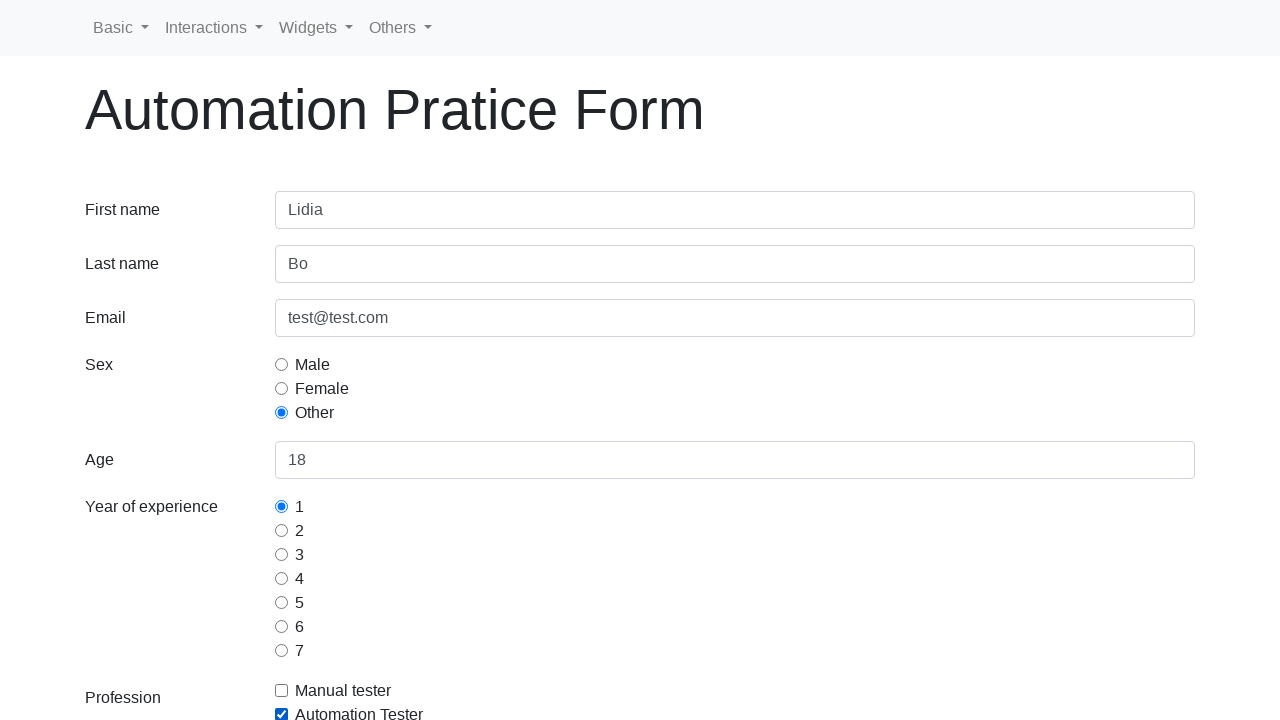

Selected Selenium command at index 3 from multi-select dropdown on #selectSeleniumCommands
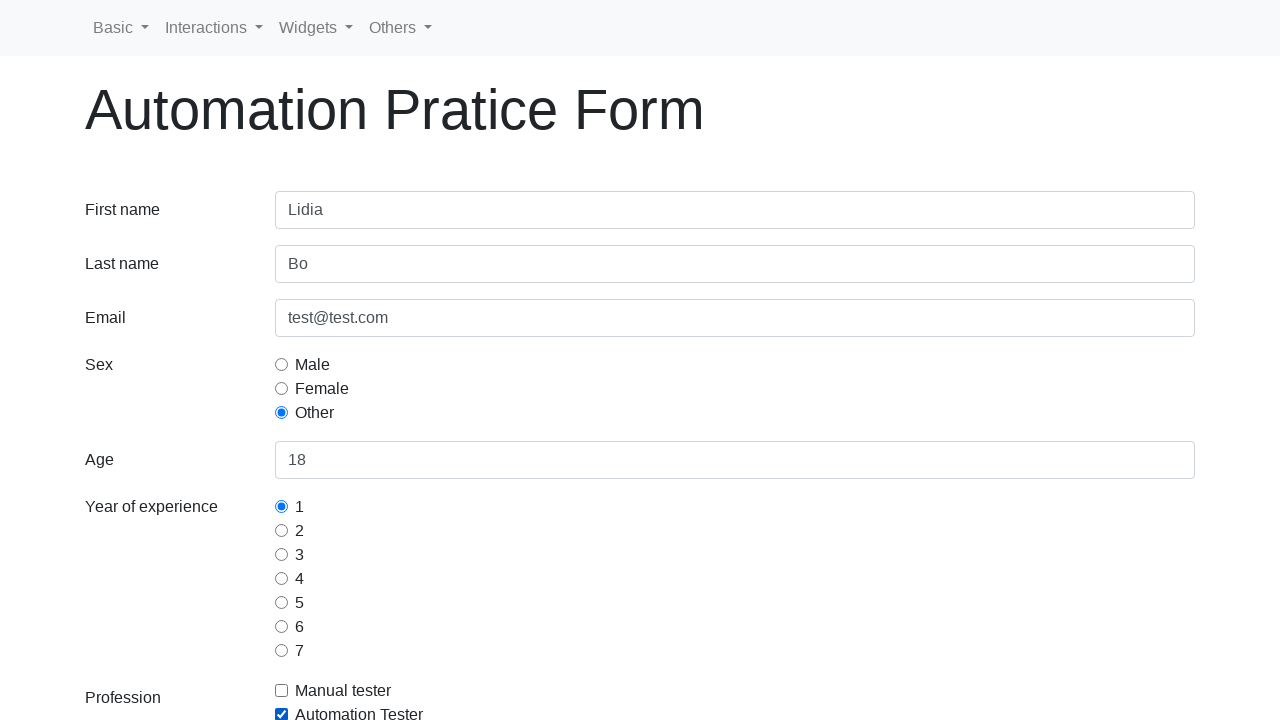

Selected Selenium command at index 4 from multi-select dropdown on #selectSeleniumCommands
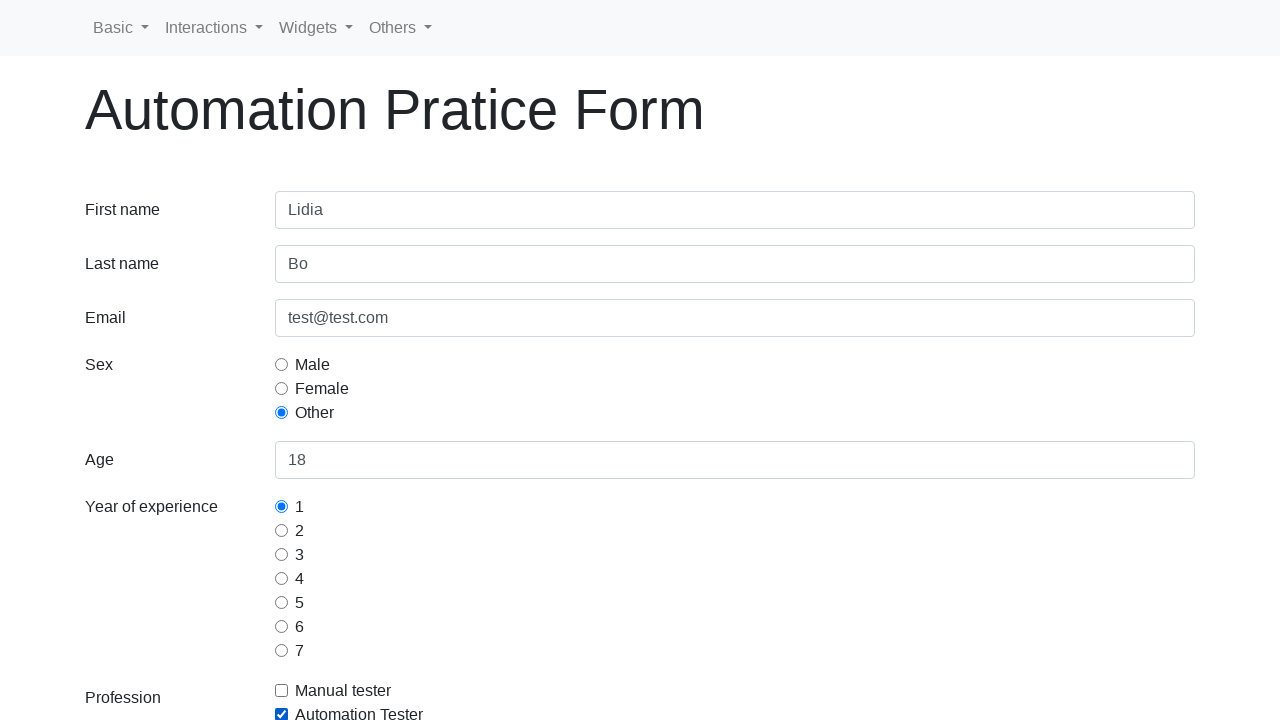

Filled additional information textarea with 'test' on #additionalInformations
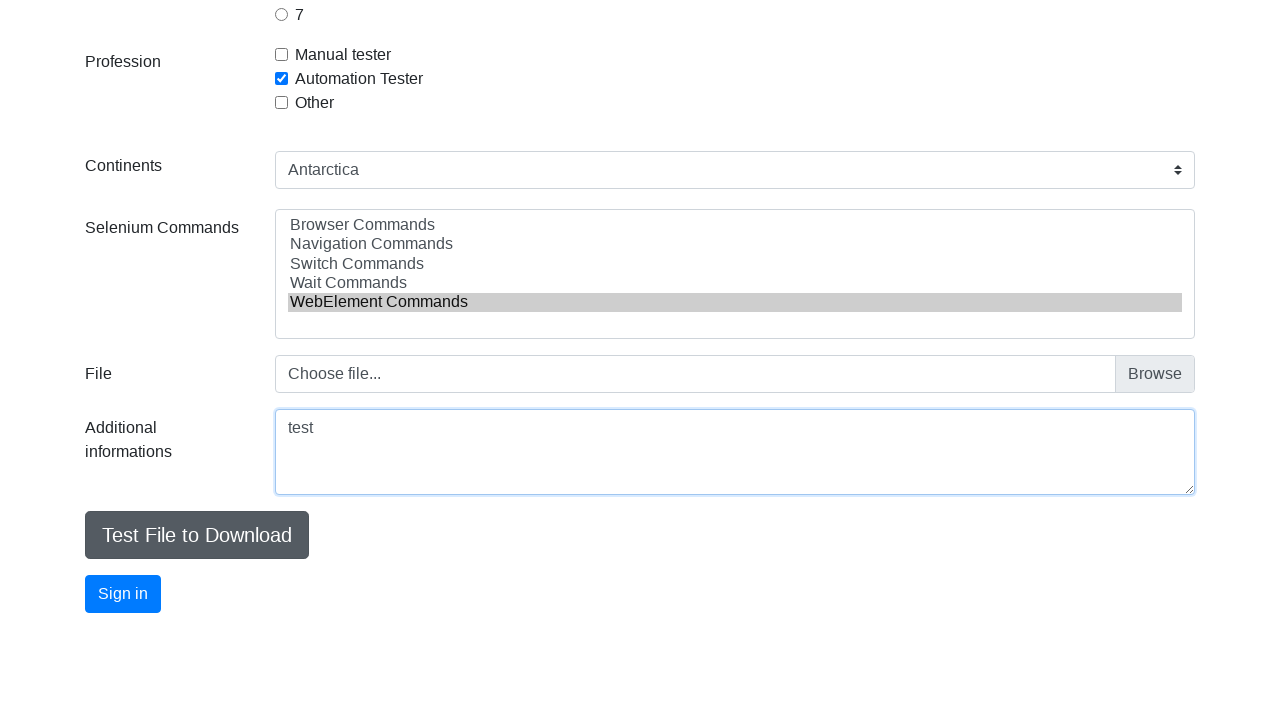

Clicked 'Test File to Download' link at (197, 535) on a:has-text('Test File to Download')
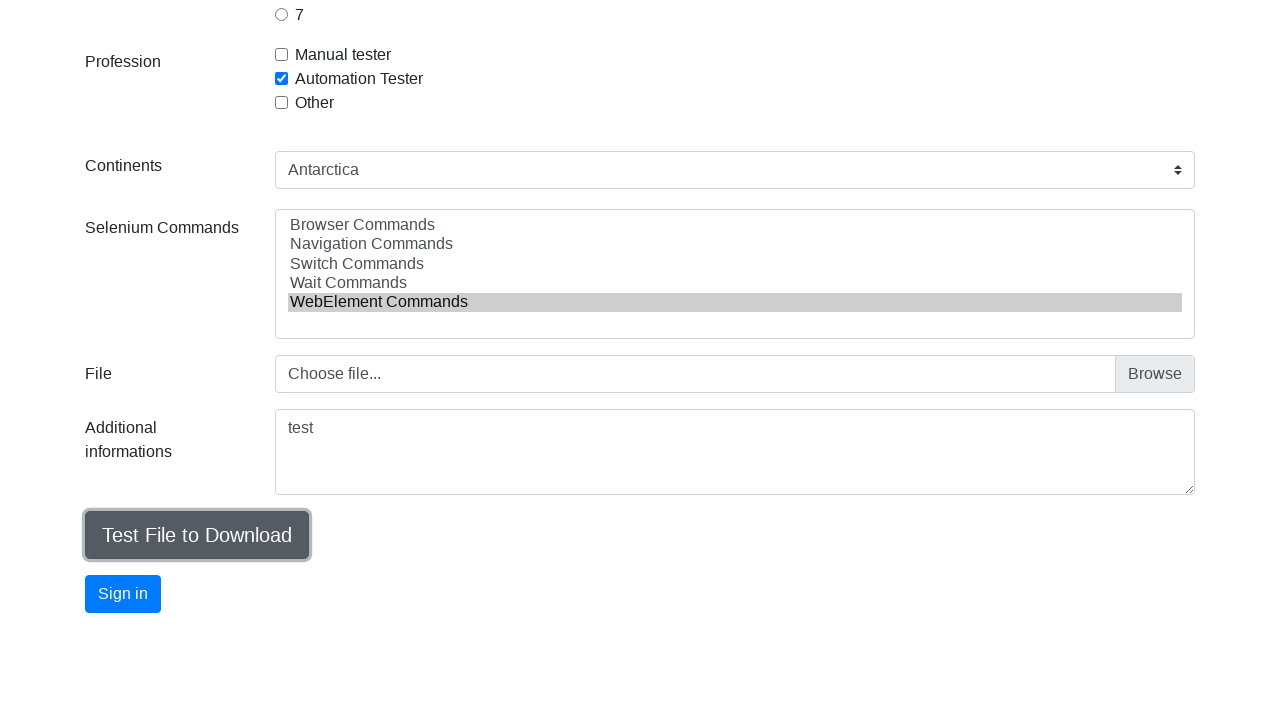

Clicked Sign in button to submit the form at (123, 594) on button:has-text('Sign in')
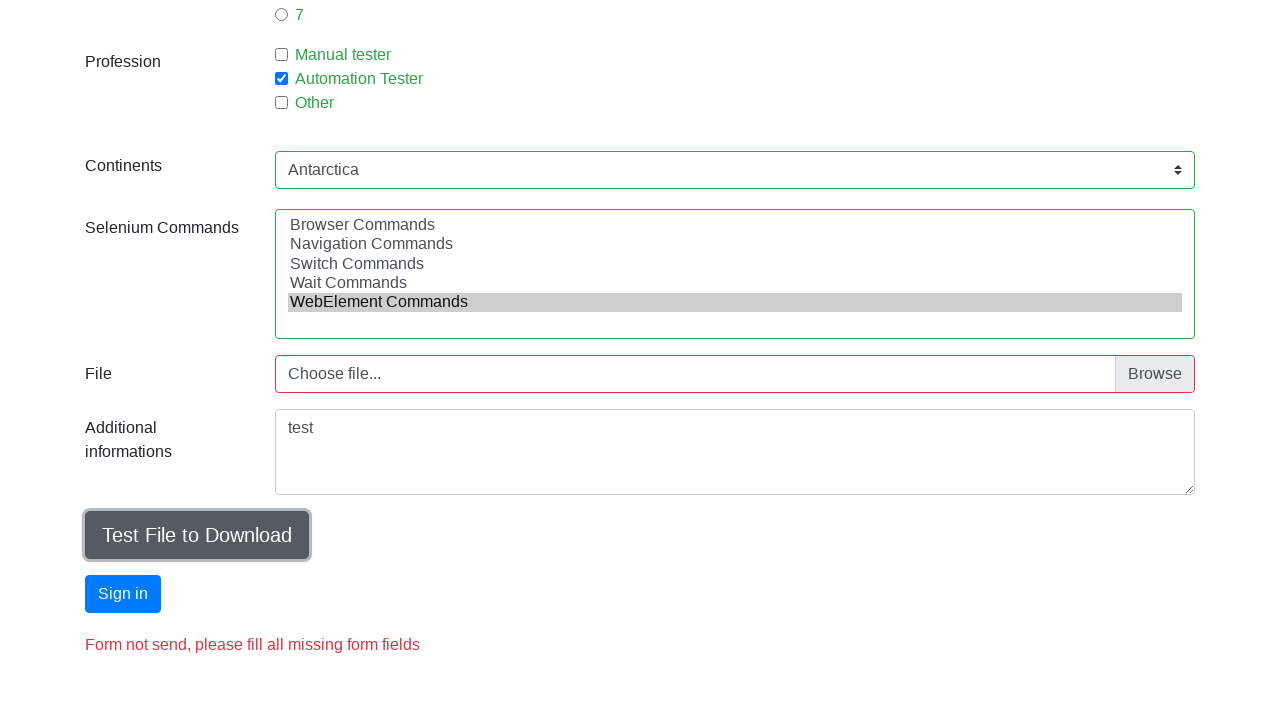

Waited for confirmation message selector to appear
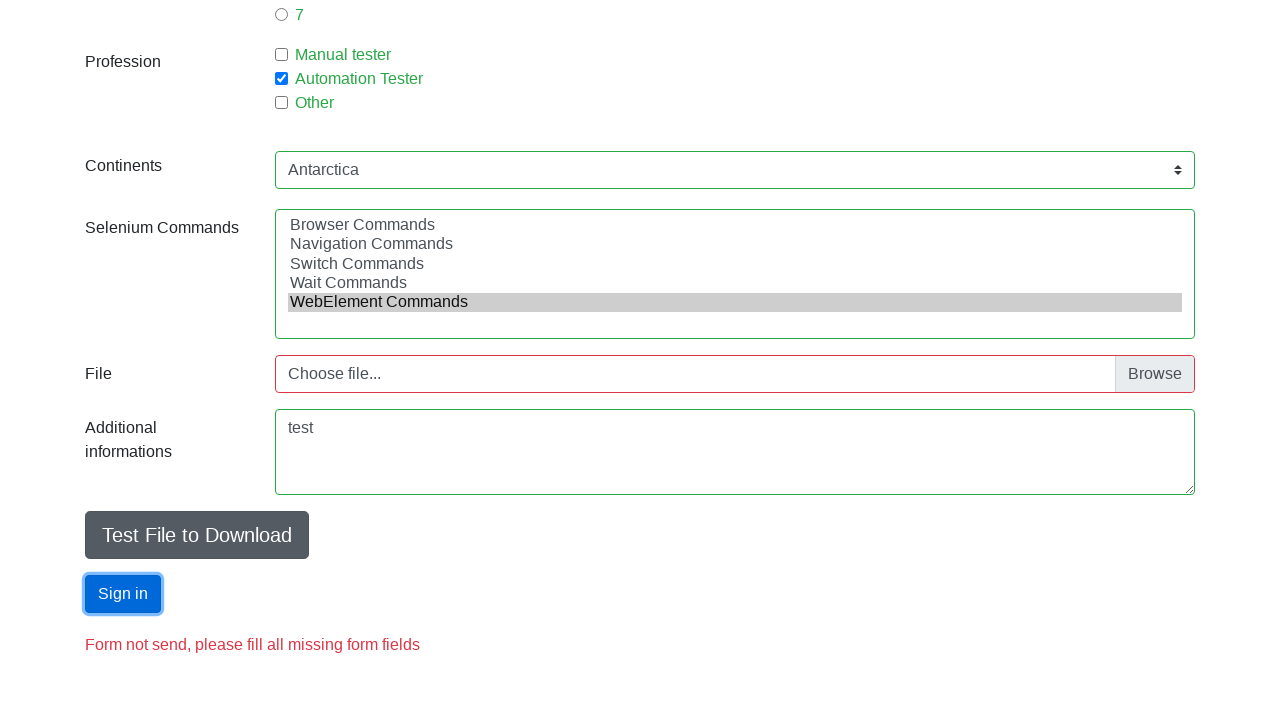

Confirmed that success message is visible
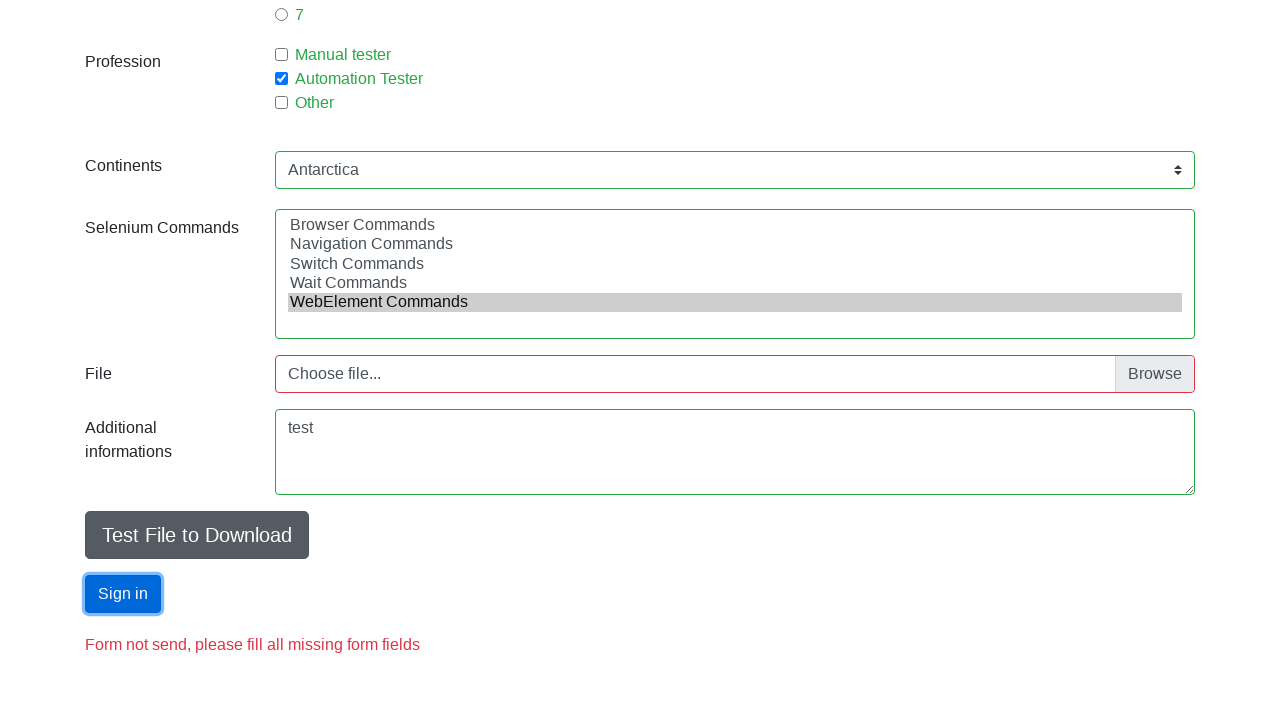

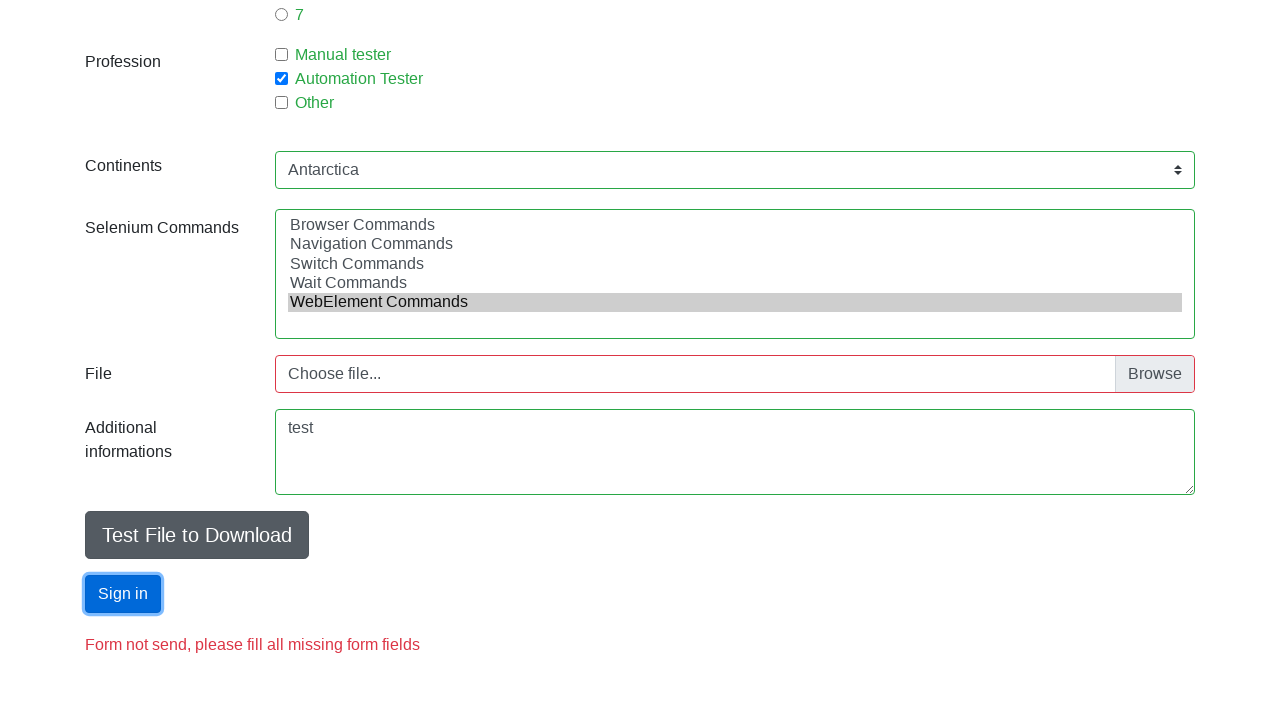